Tests that the login form shows validation errors when submitted with empty username and password fields

Starting URL: https://demoqa.com/login

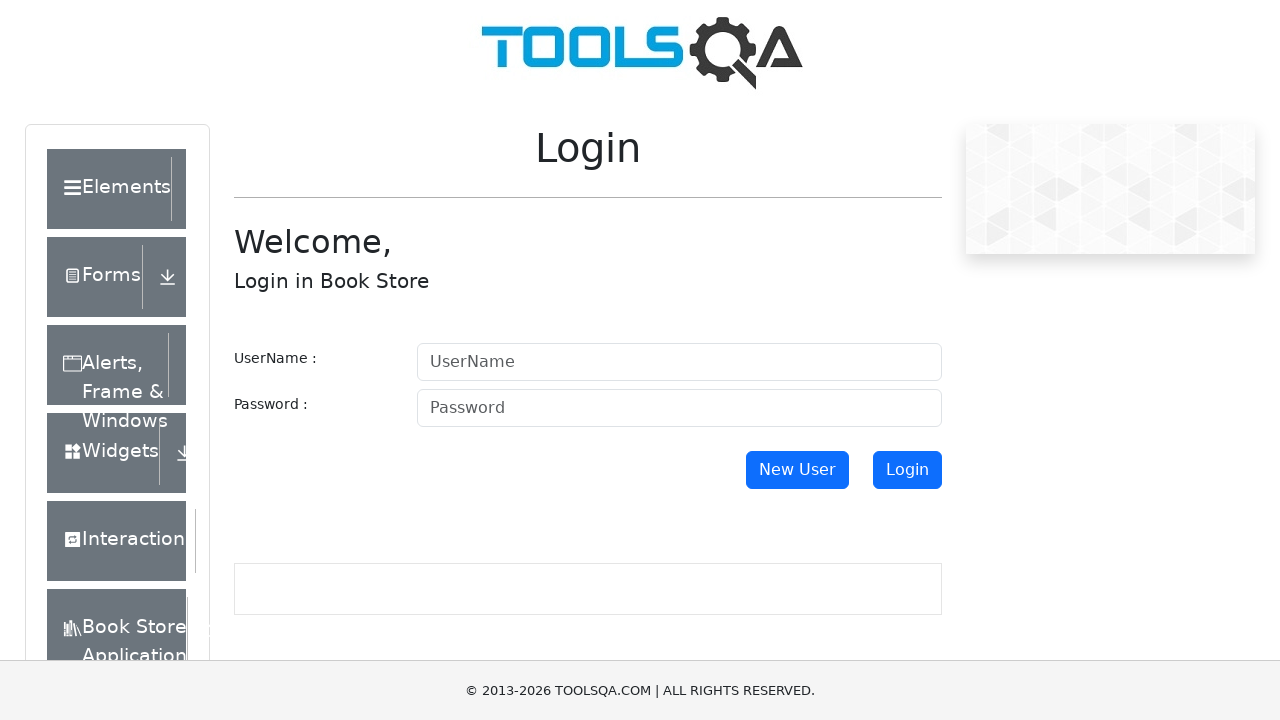

Login button is ready and visible
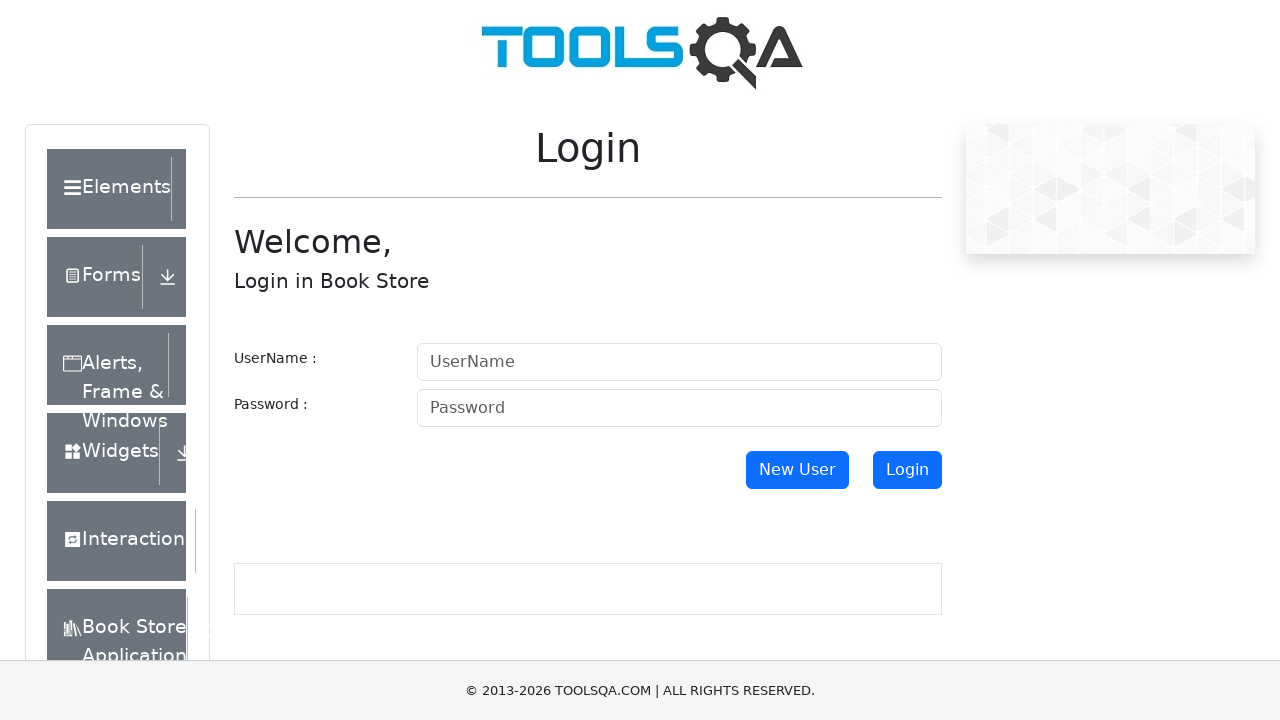

Clicked login button with empty username and password fields at (907, 470) on #login
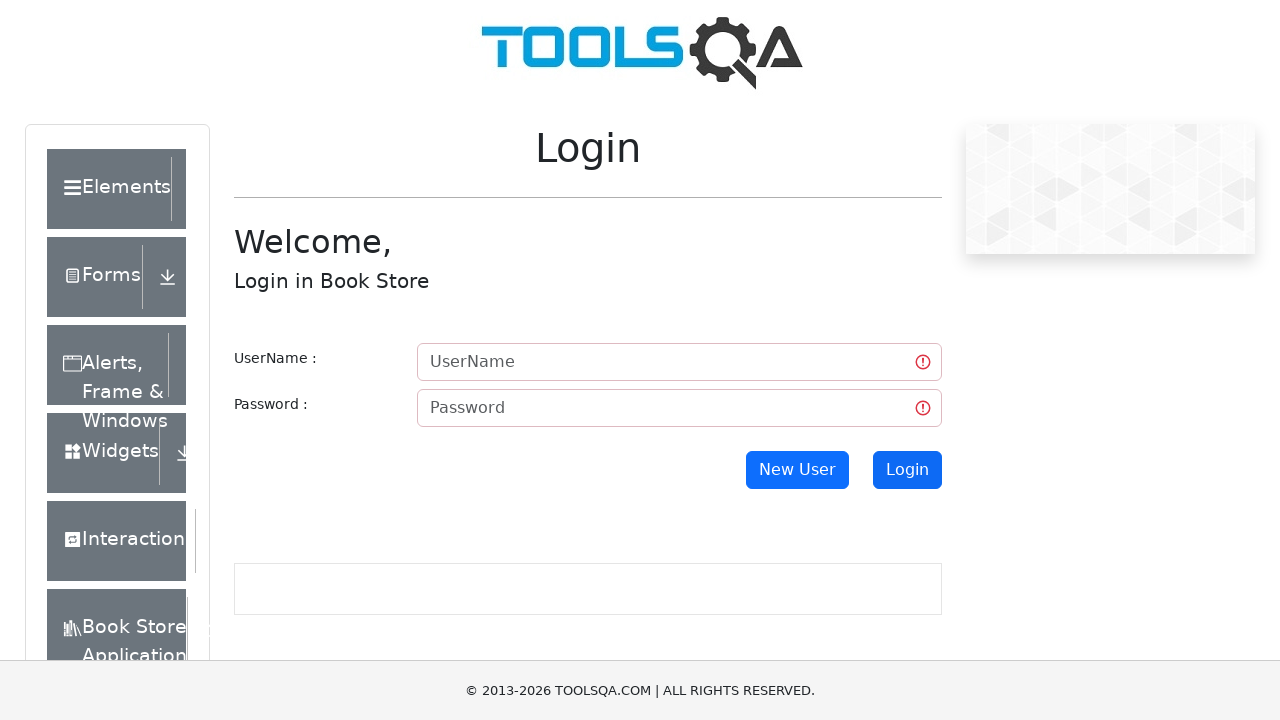

Username field validation error appeared
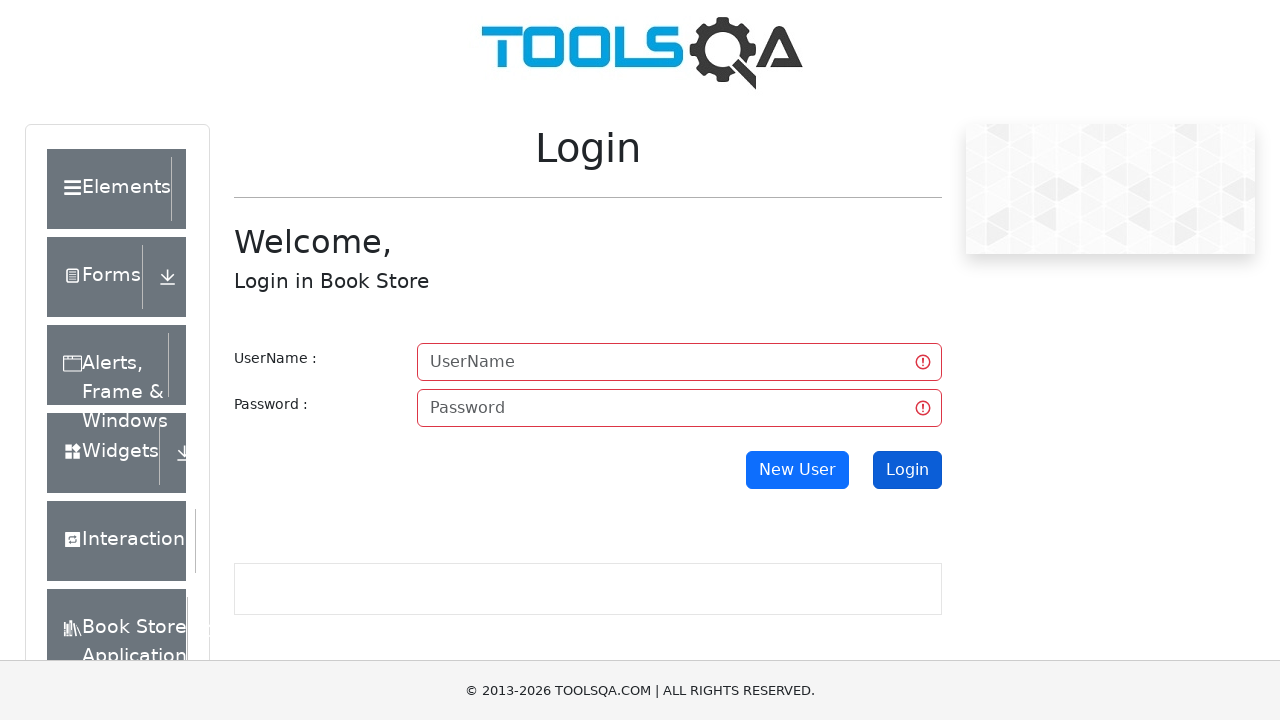

Username field is fully rendered with validation styling
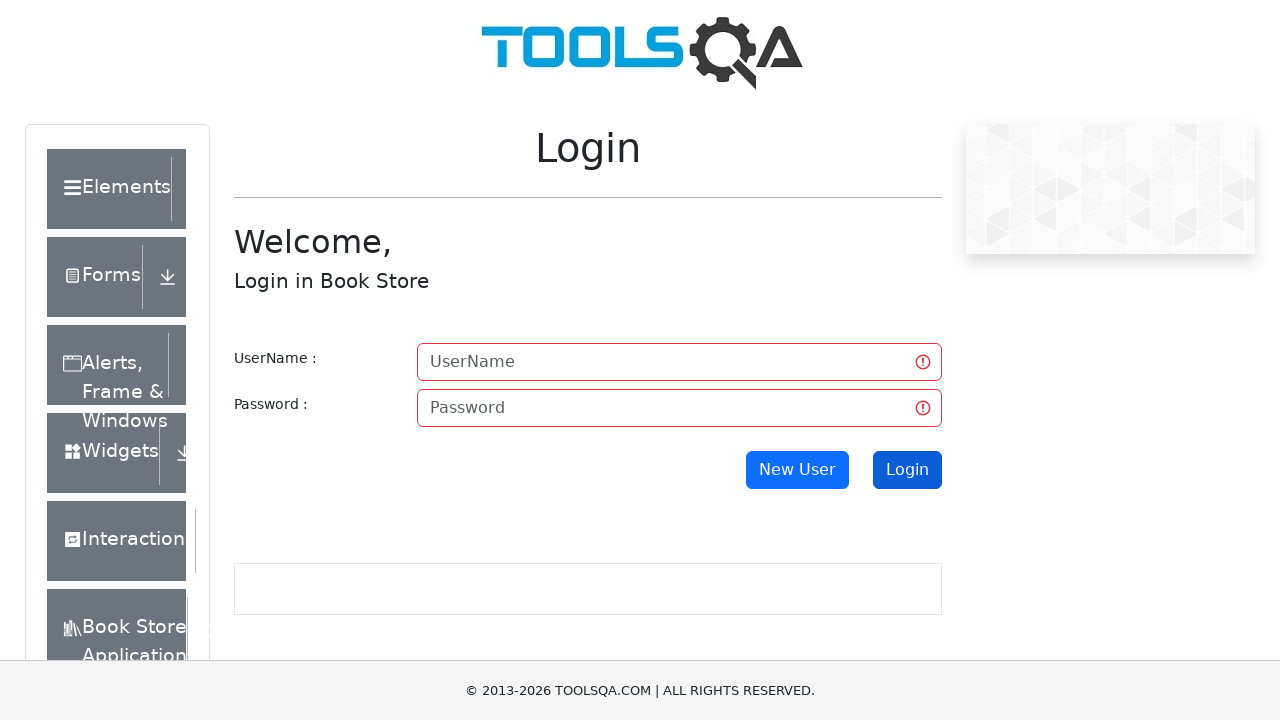

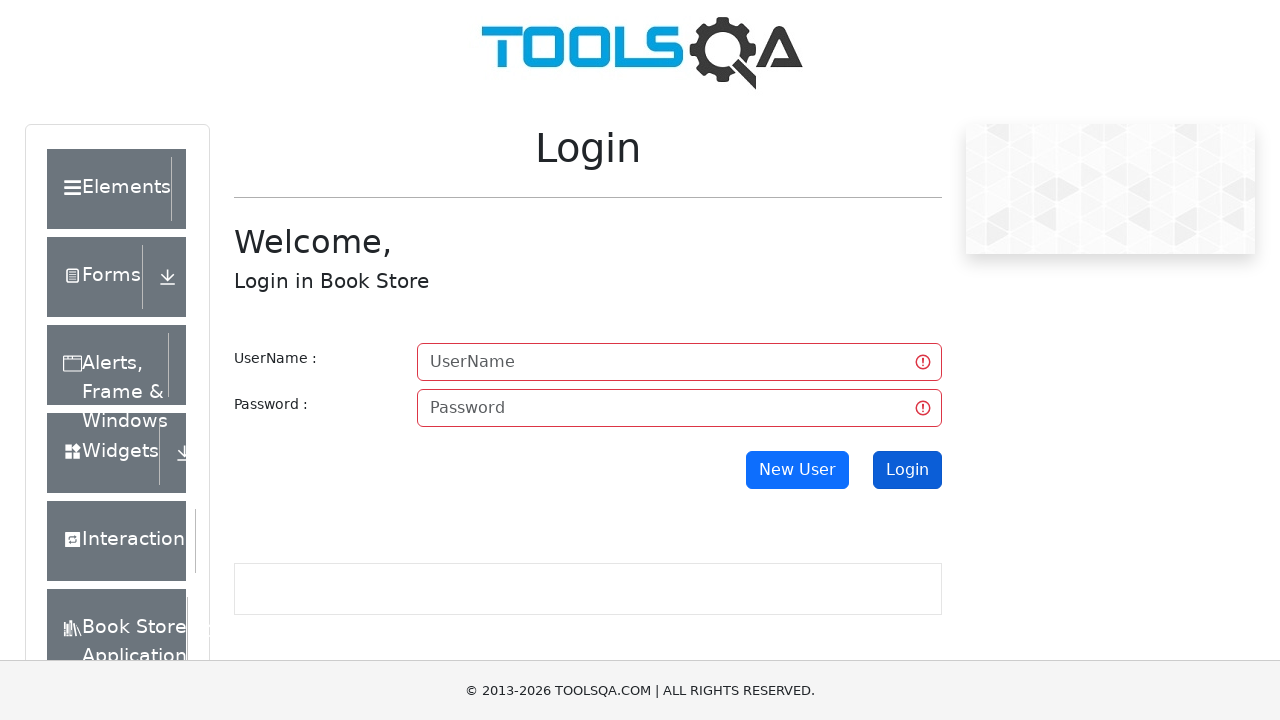